Tests sorting a number column (Due) in ascending order by clicking the column header and verifying the data is sorted correctly

Starting URL: http://the-internet.herokuapp.com/tables

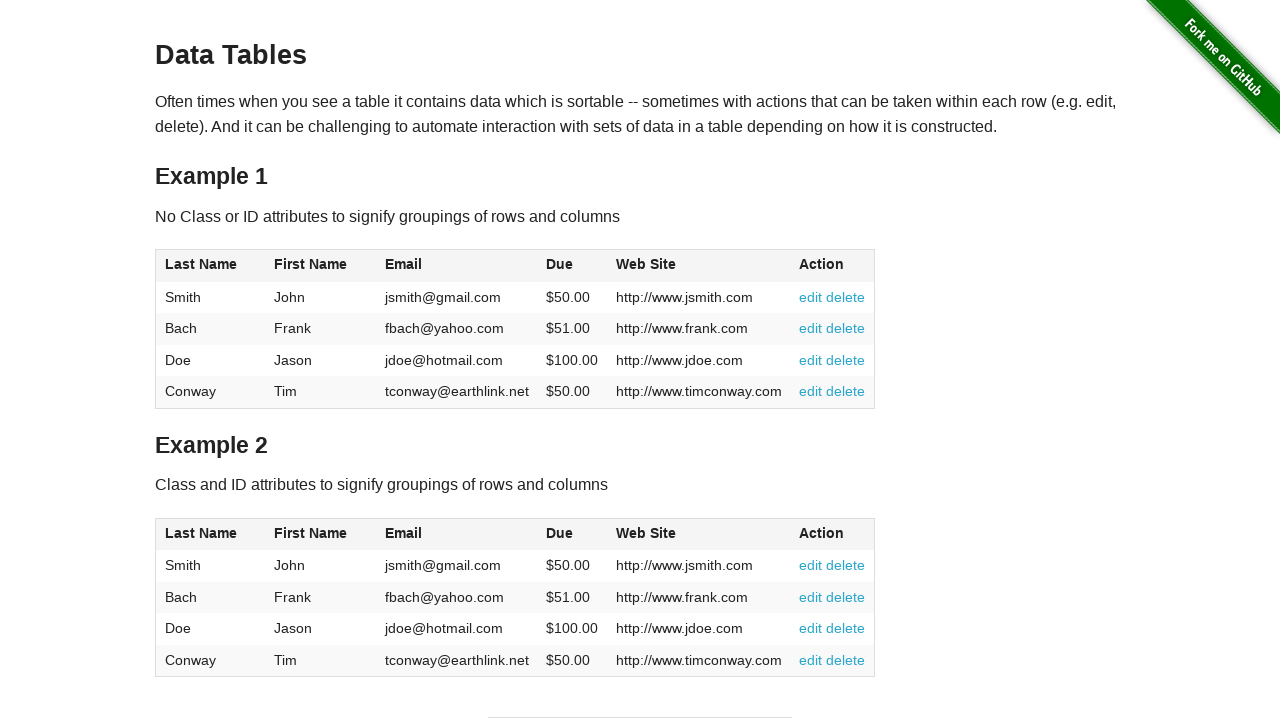

Clicked Due column header to sort in ascending order at (572, 266) on #table1 thead tr th:nth-of-type(4)
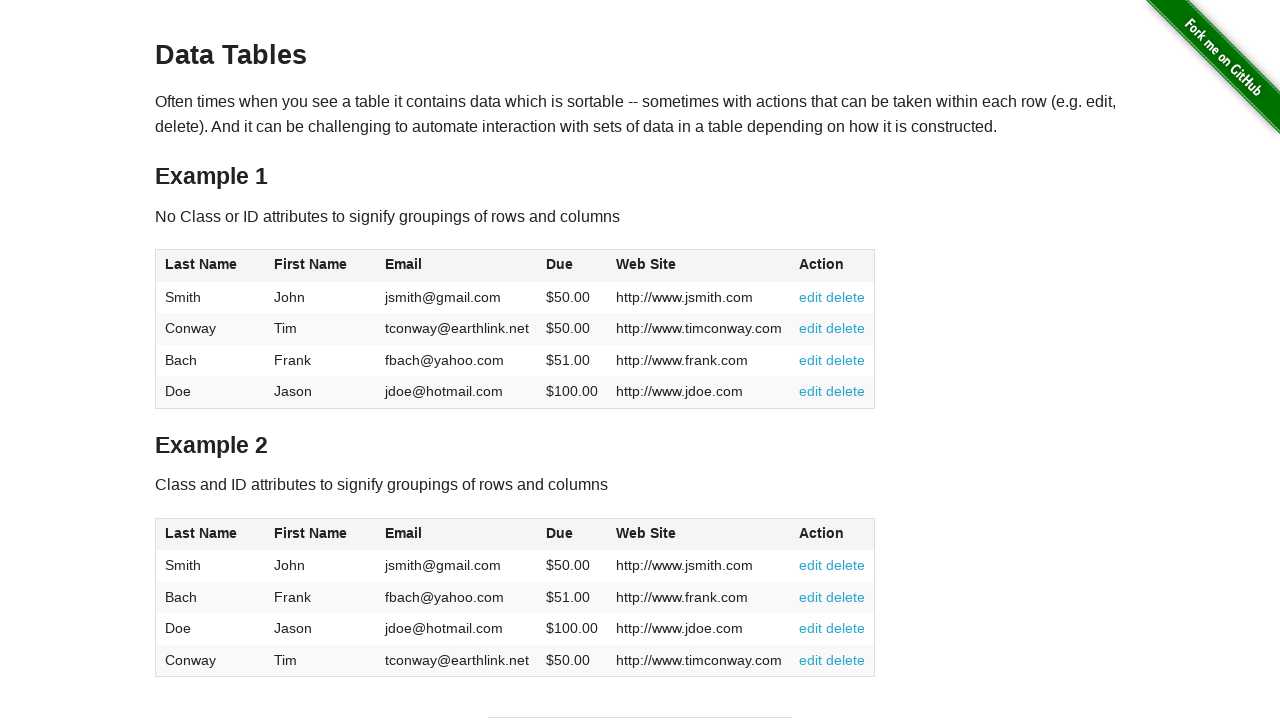

Waited 500ms for table to be sorted
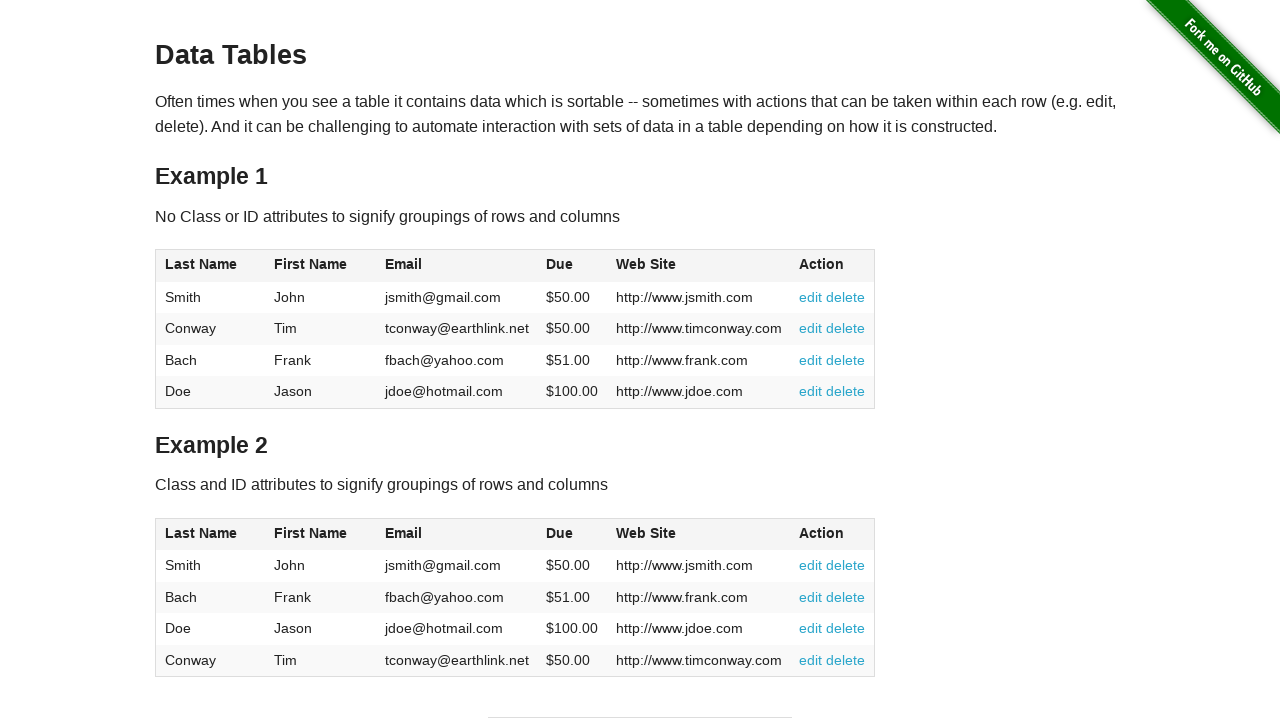

Verified Due column elements are loaded
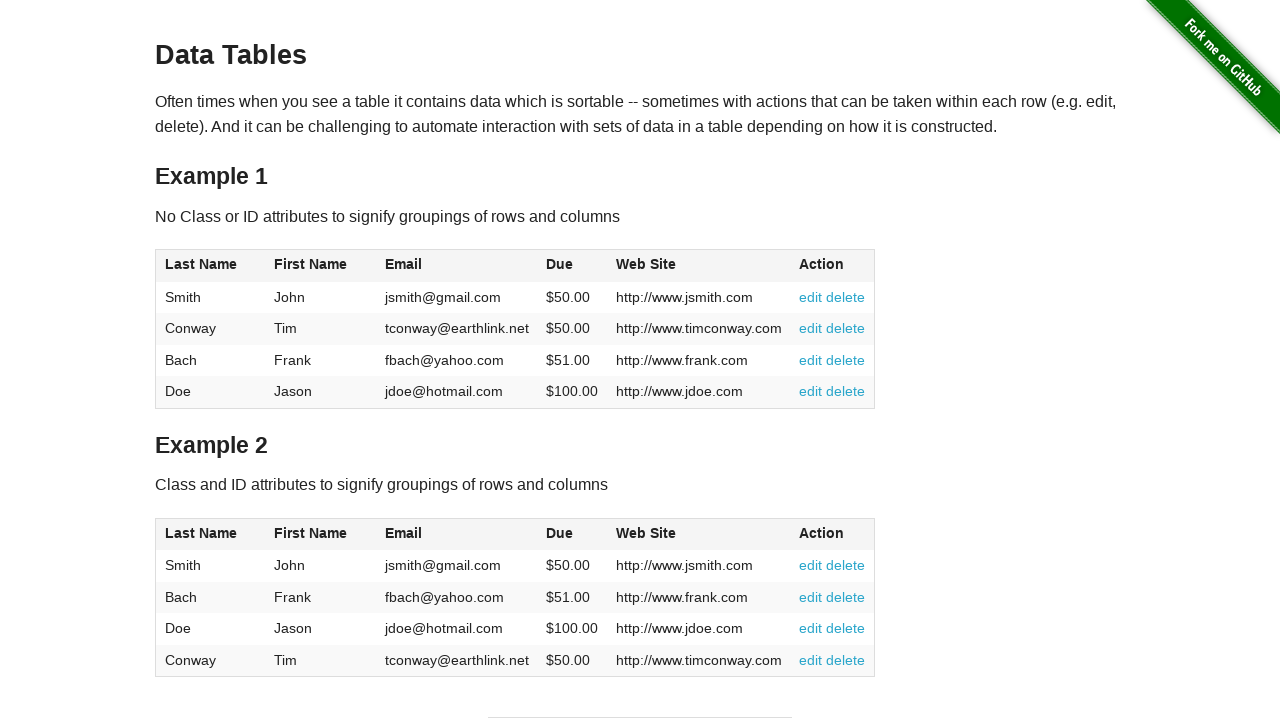

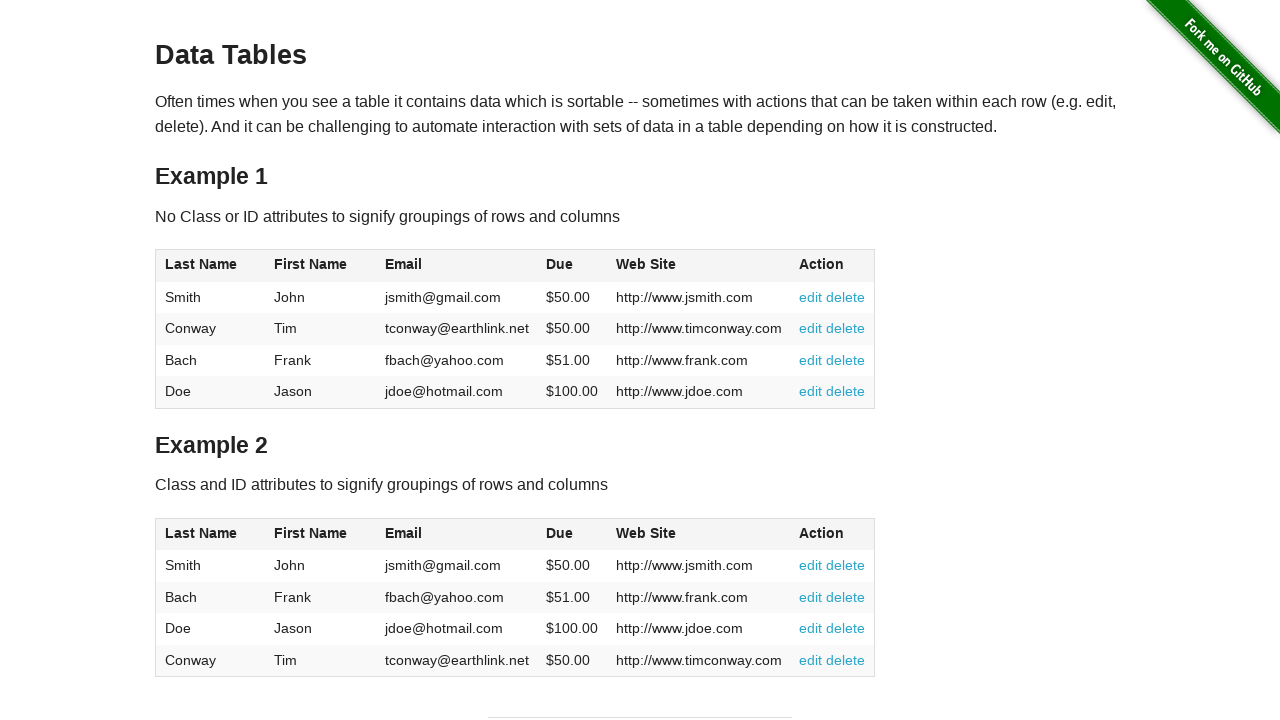